Tests the automation exercise website by verifying the number of links on the page, navigating to Products section, and checking if a special offer element is displayed

Starting URL: https://www.automationexercise.com/

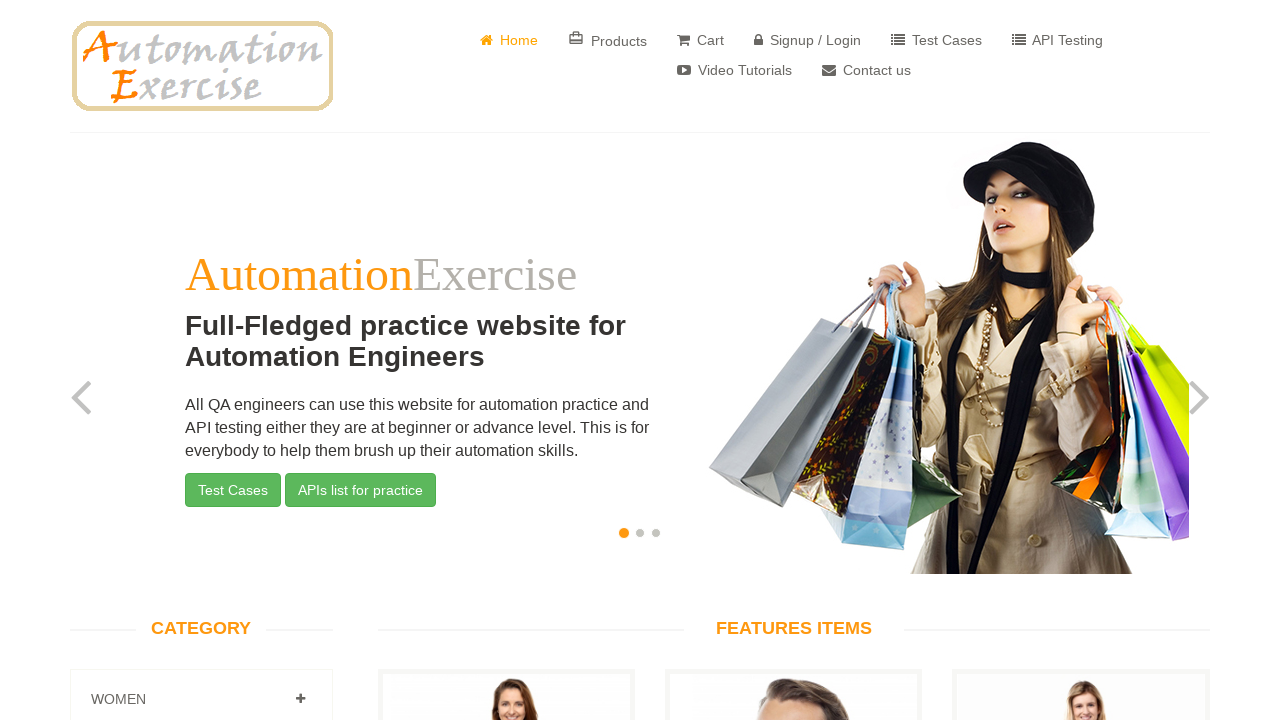

Retrieved all link elements from the page
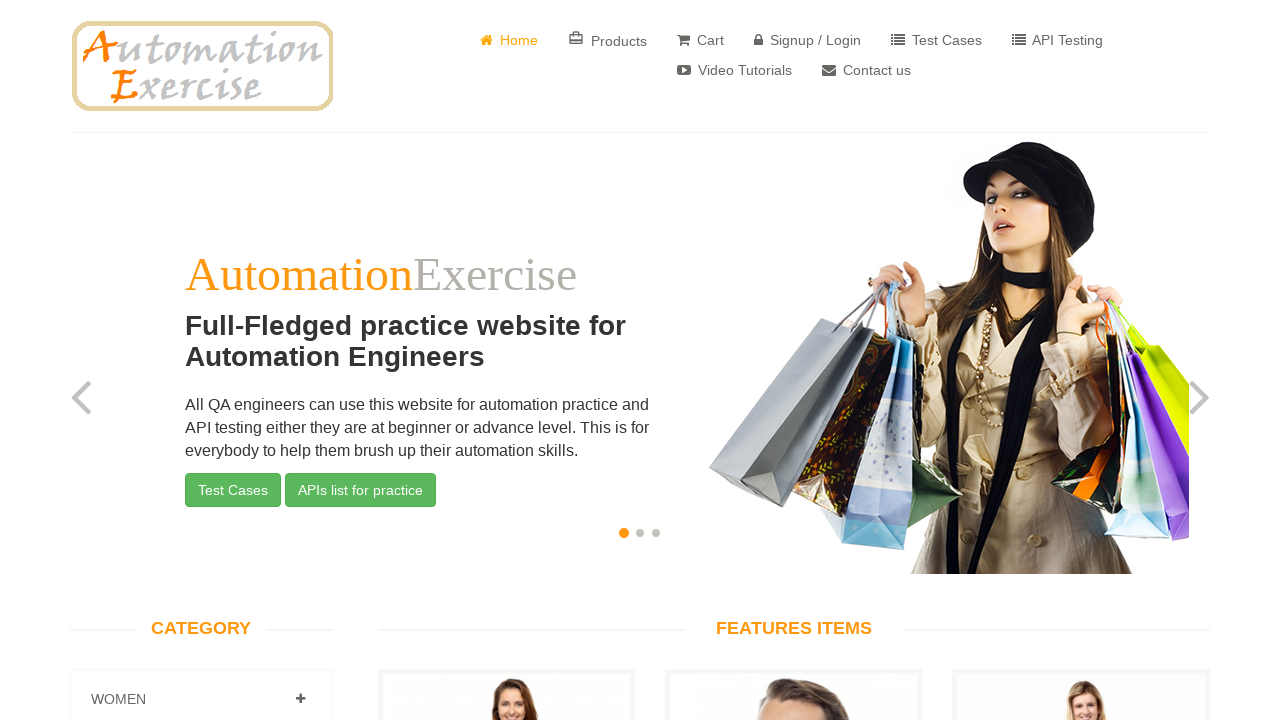

Counted 147 links on the page
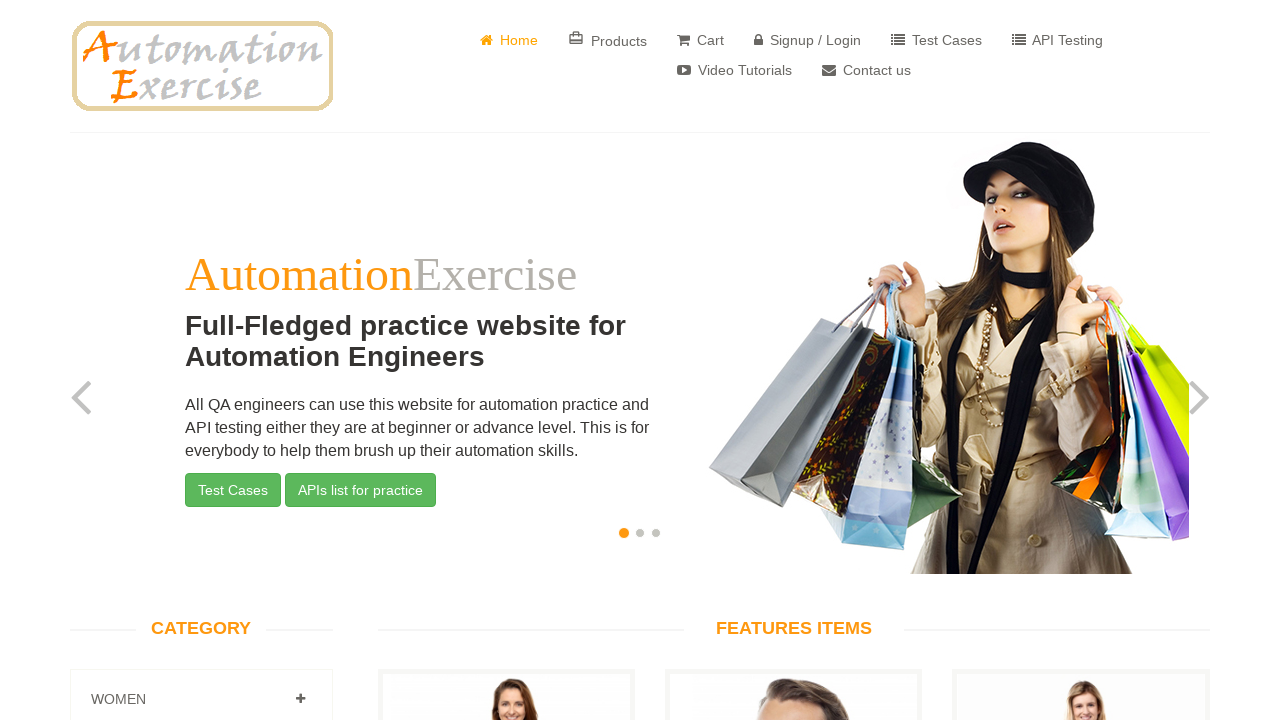

Verified that page contains exactly 147 links
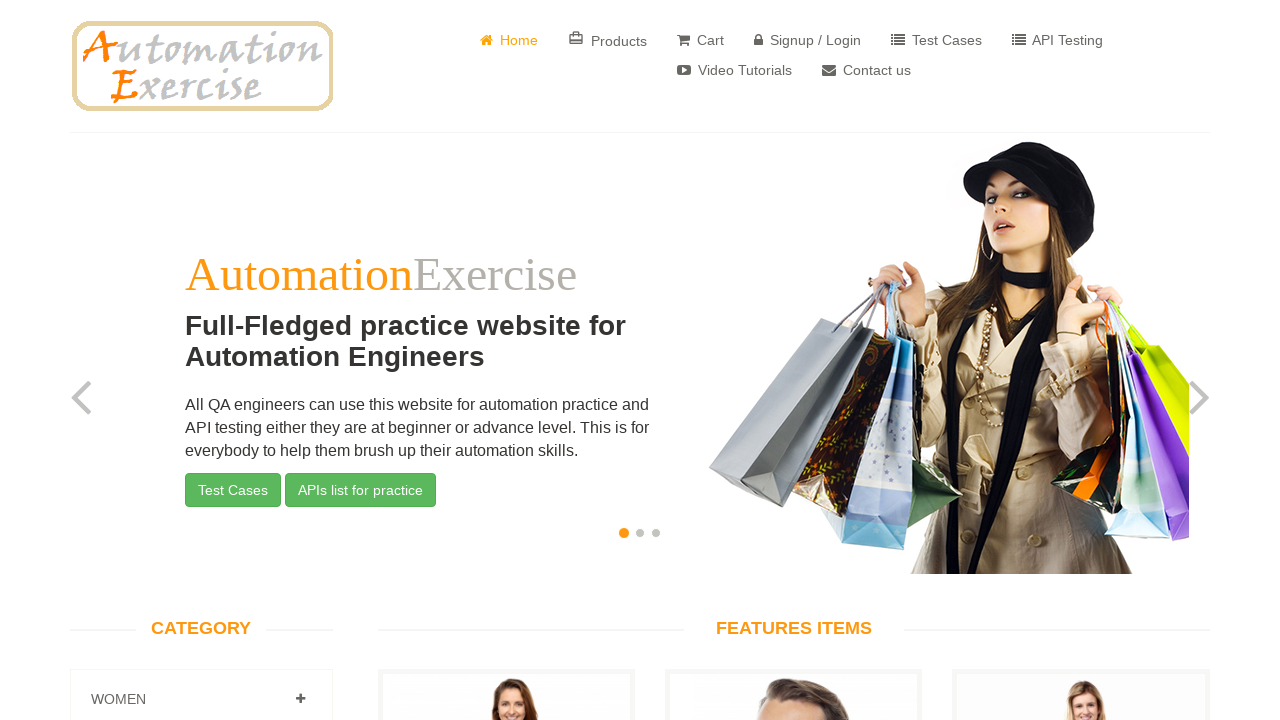

Clicked on Products link to navigate to Products section at (608, 40) on text= Products
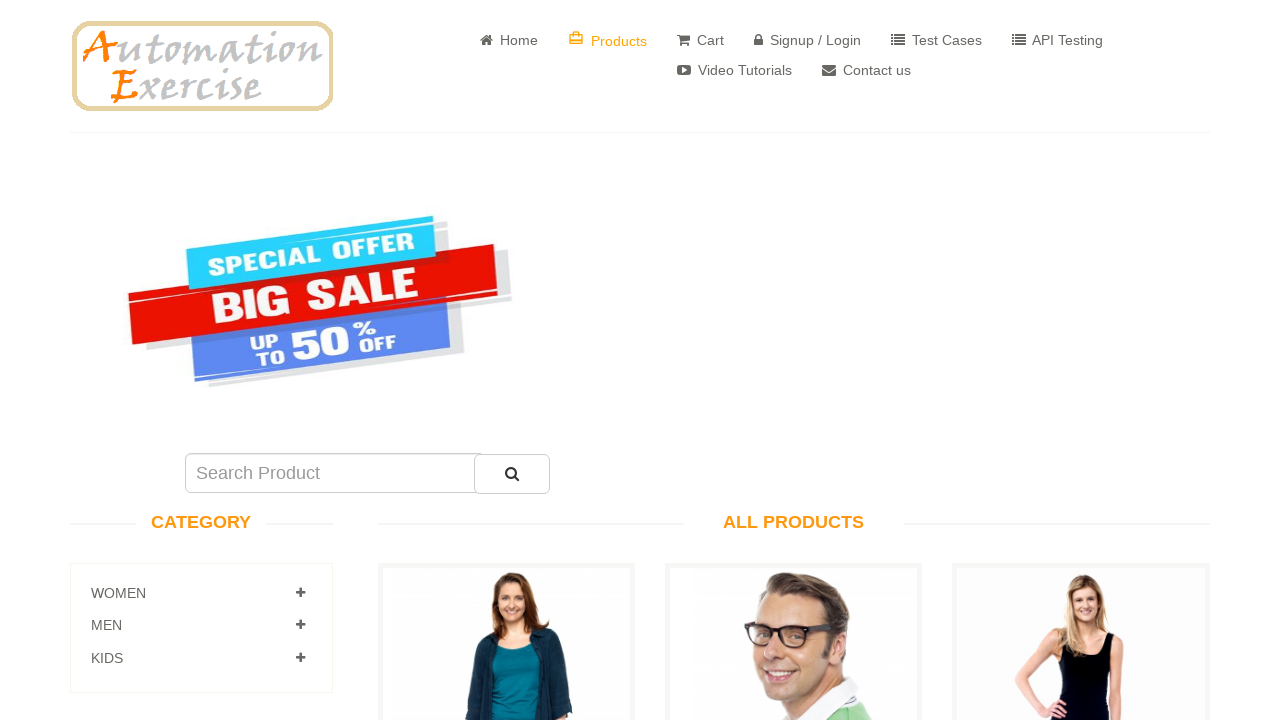

Located special offer element (#sale_image)
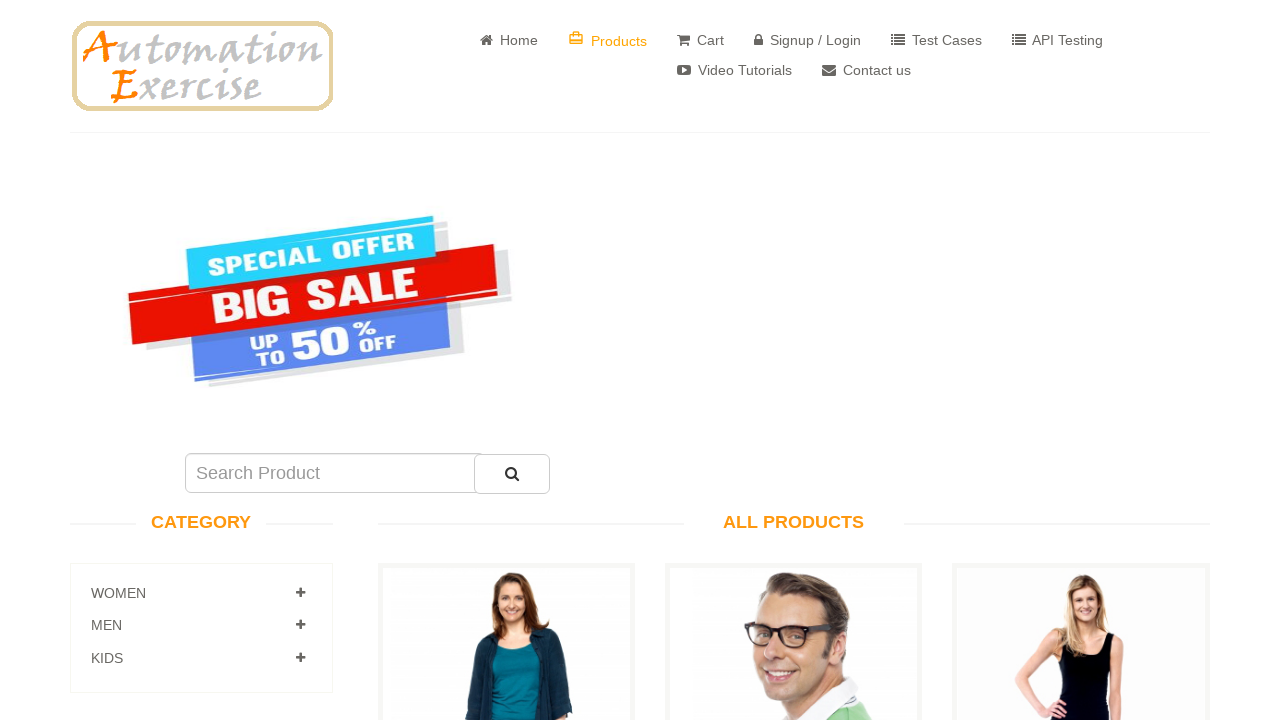

Verified that special offer element is displayed on the Products page
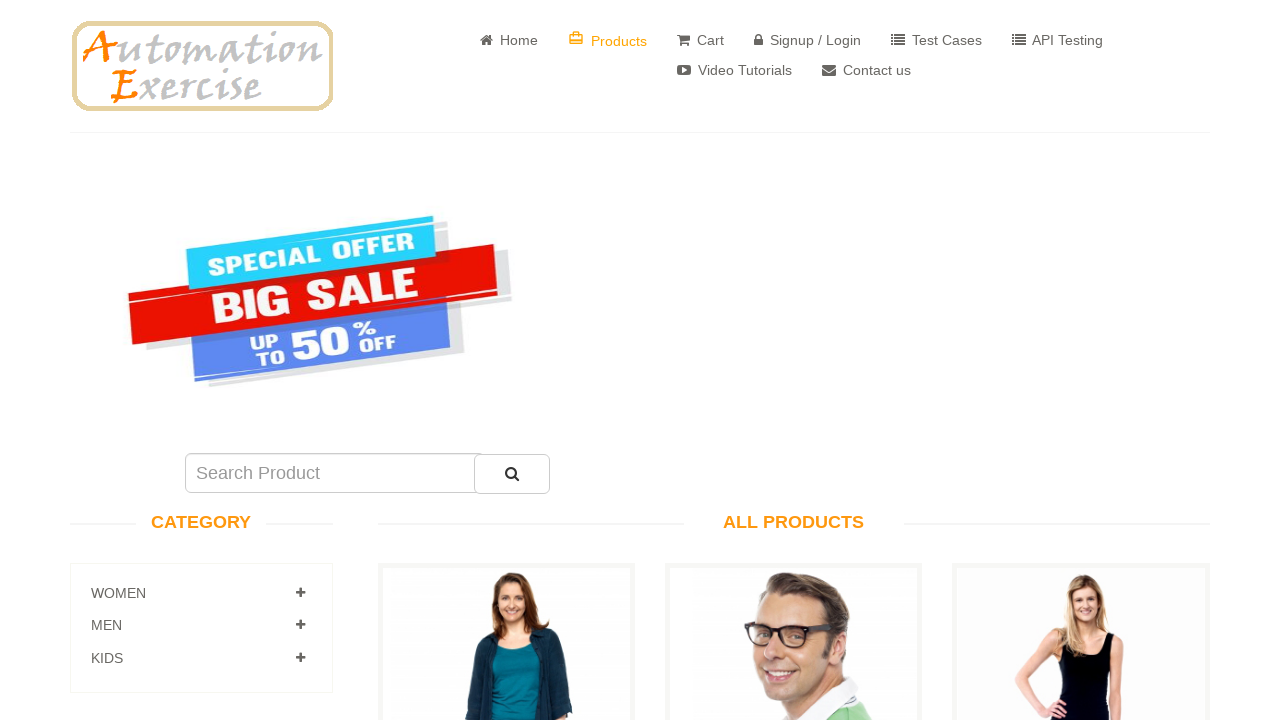

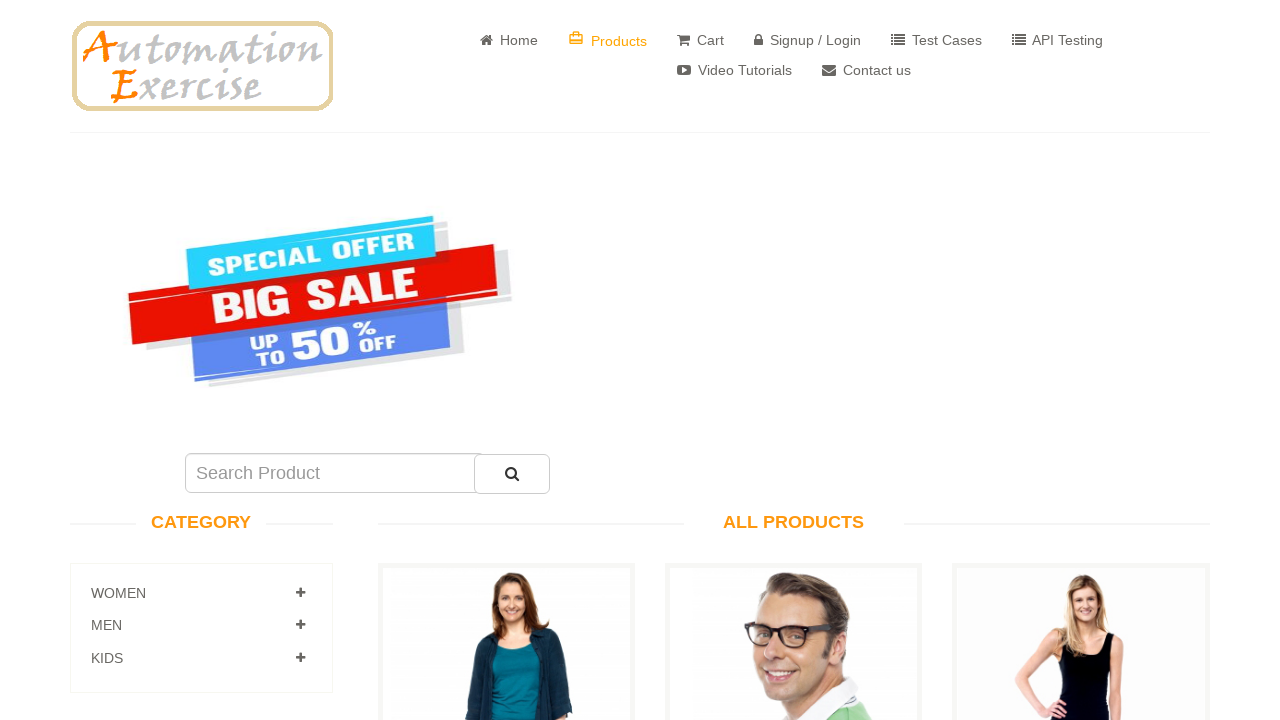